Tests a simple form by navigating to the page and clicking the submit button

Starting URL: http://suninjuly.github.io/simple_form_find_task.html

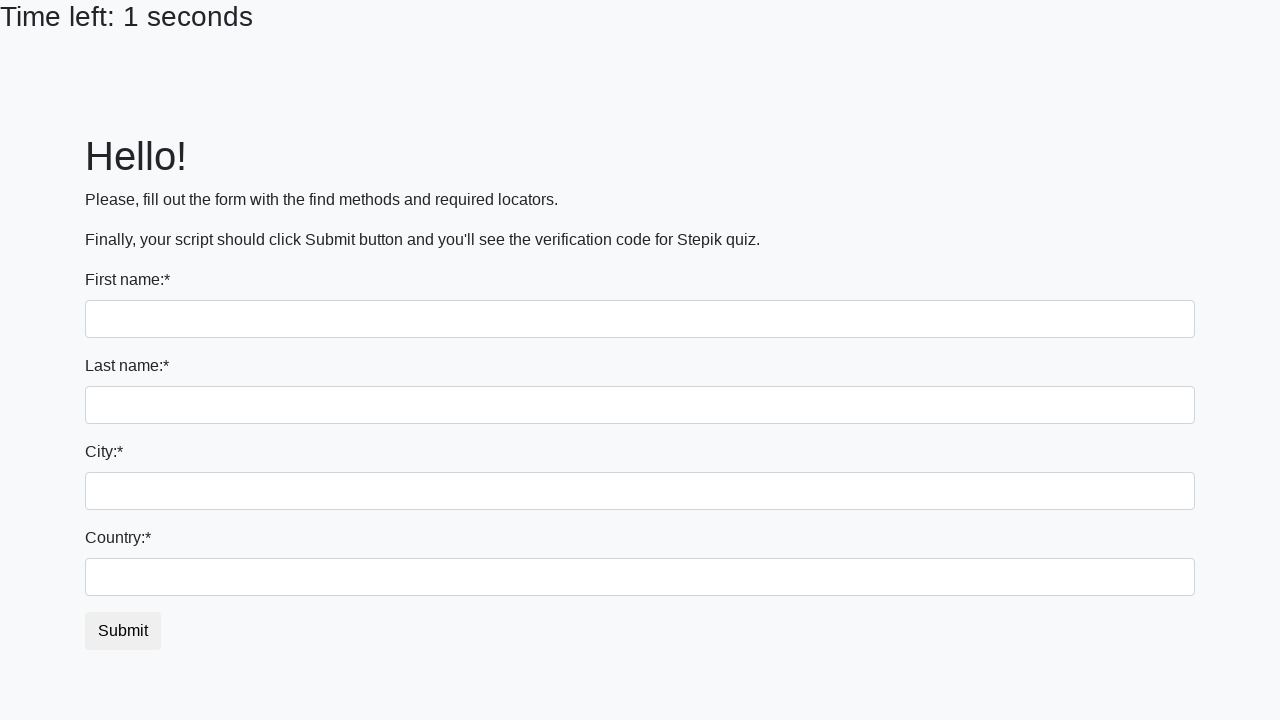

Clicked the submit button on the simple form at (123, 631) on #submit_button
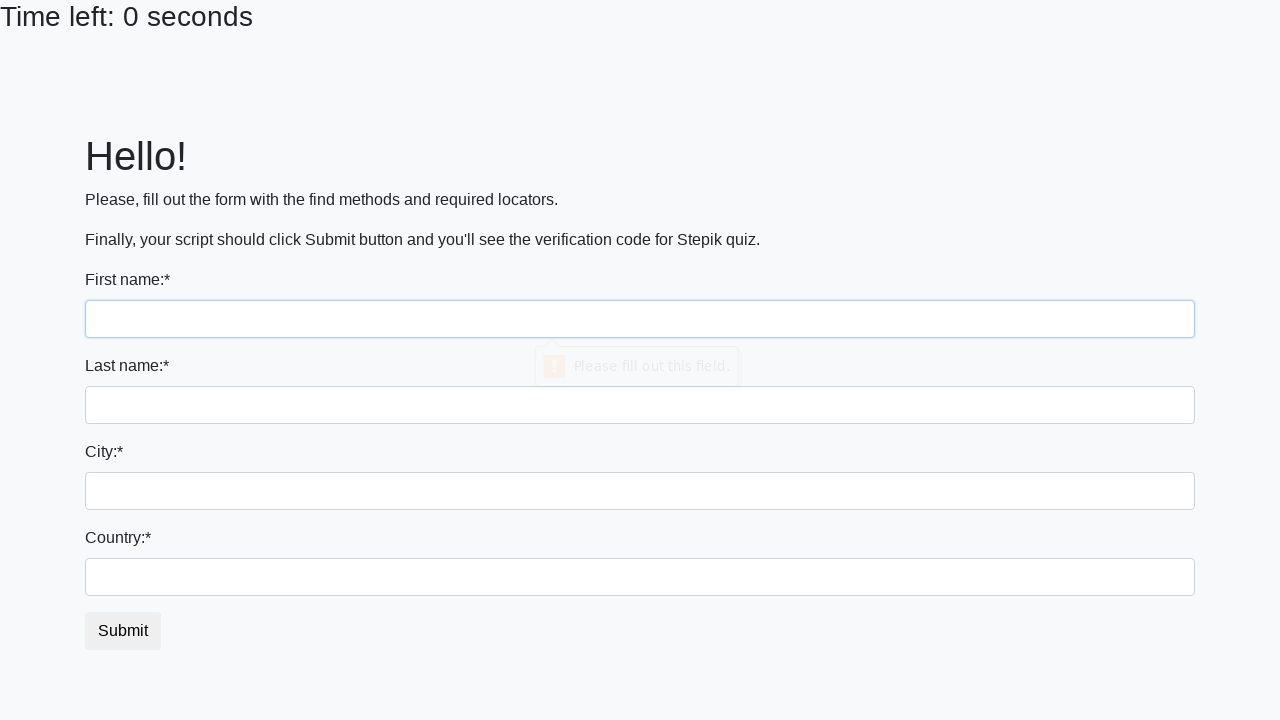

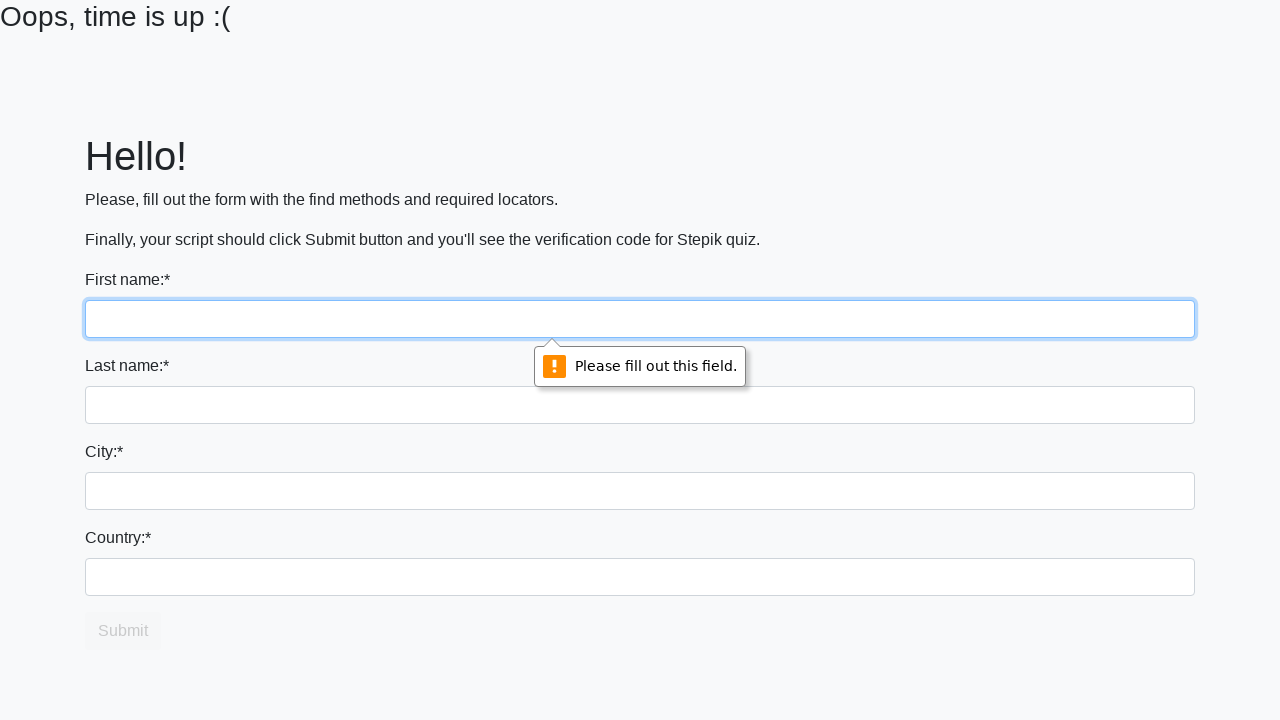